Tests window/popup handling by clicking an "Open" button to spawn a new window, then interacting with an email input field in the child window.

Starting URL: https://leafground.com/window.xhtml

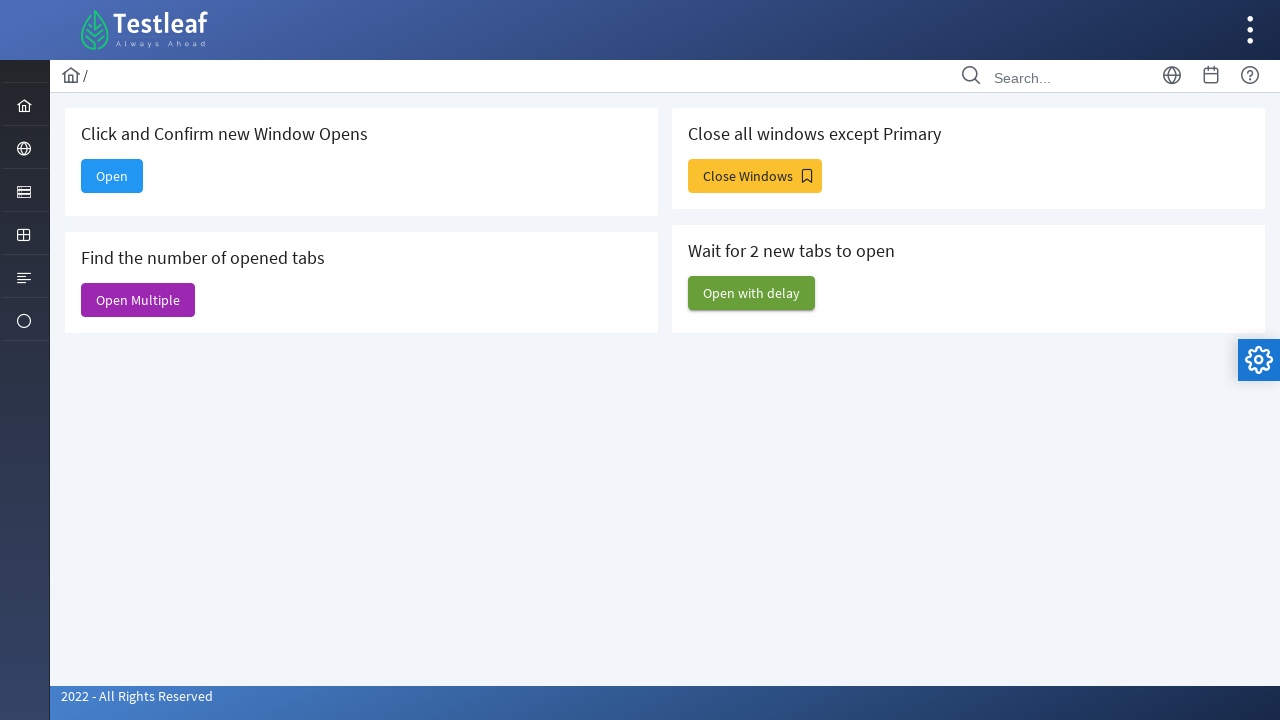

Clicked 'Open' button to spawn new window/popup at (112, 176) on xpath=//span[normalize-space()='Open']
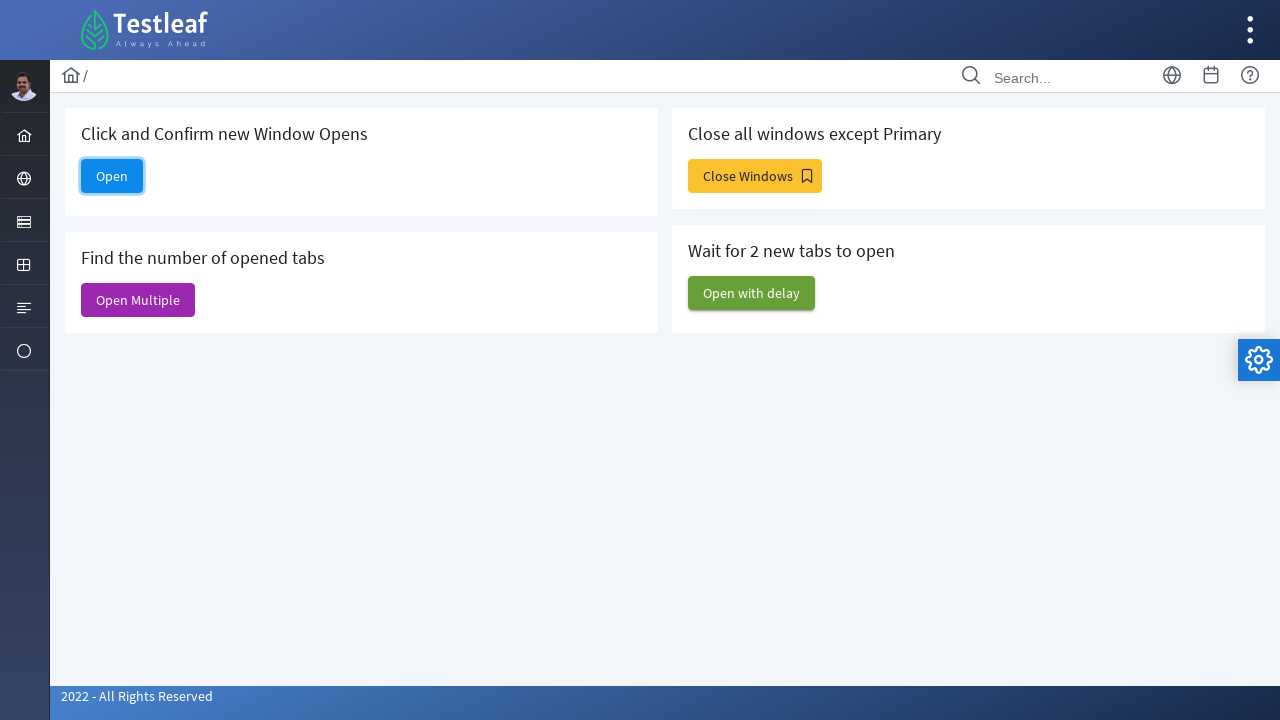

Captured new child window/popup page object
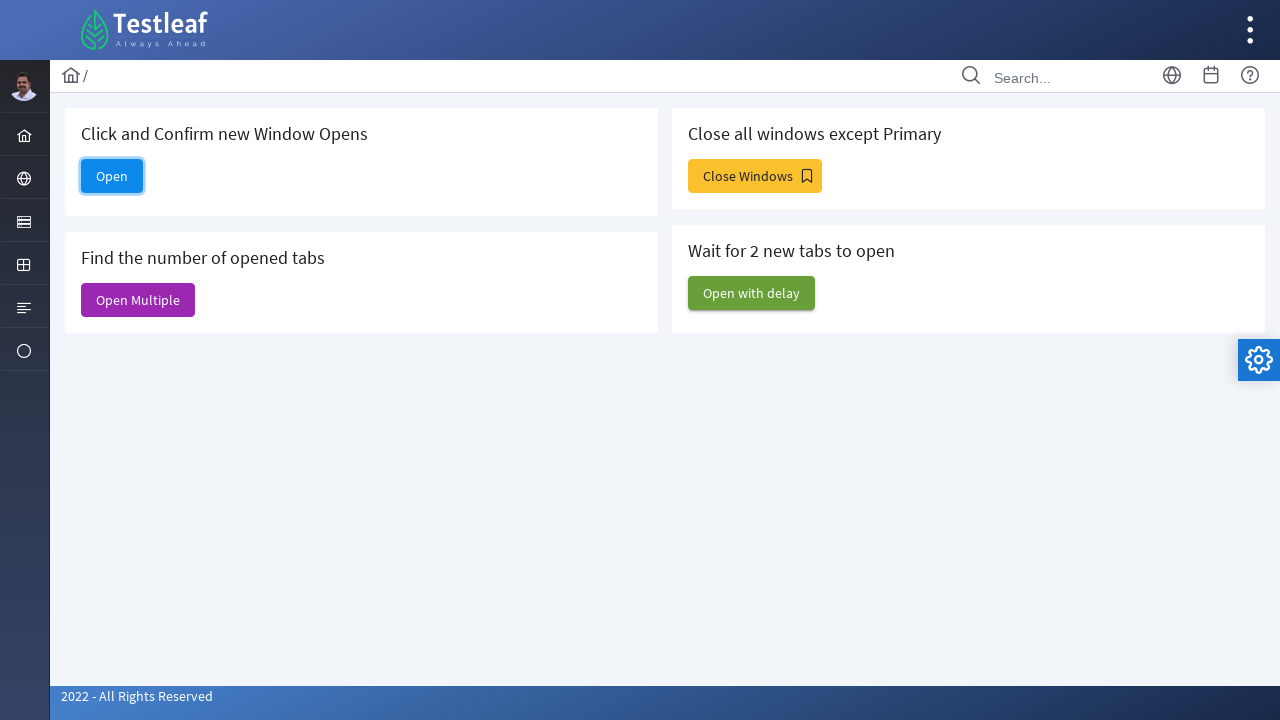

Child page load state completed
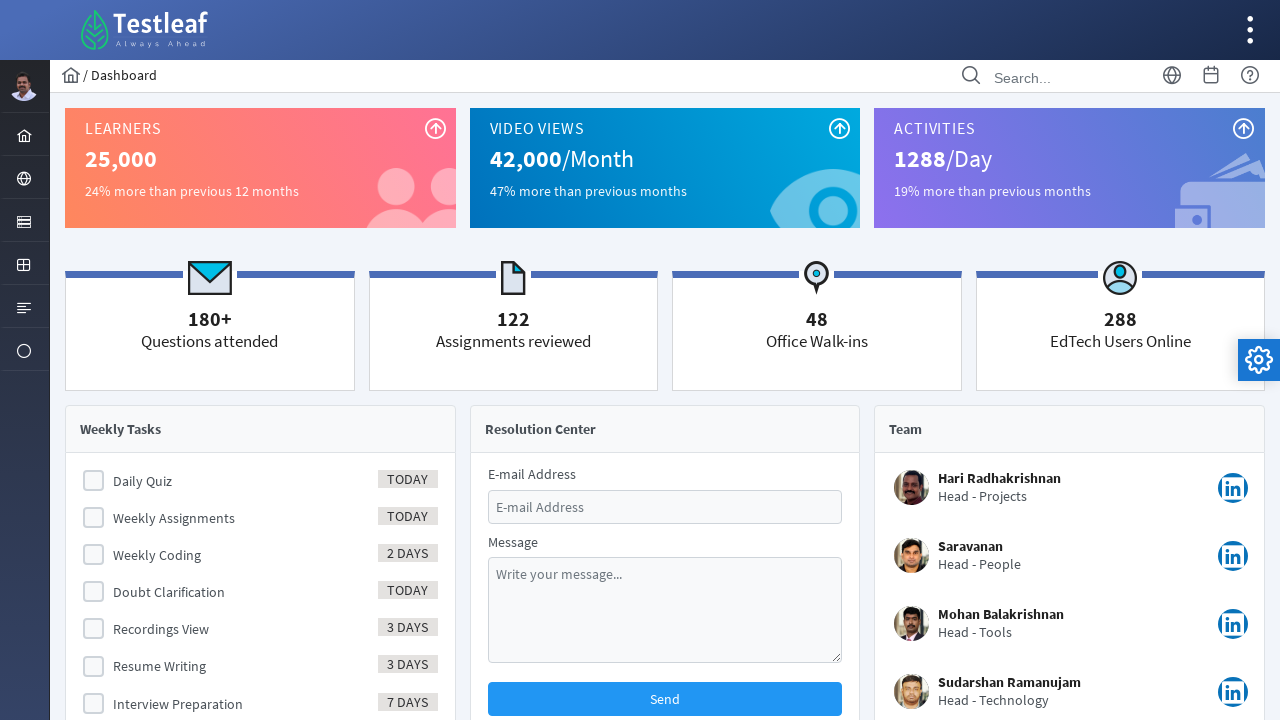

Filled email input field with 'marcus.wilson@example.com' in child window on //input[@id='email']
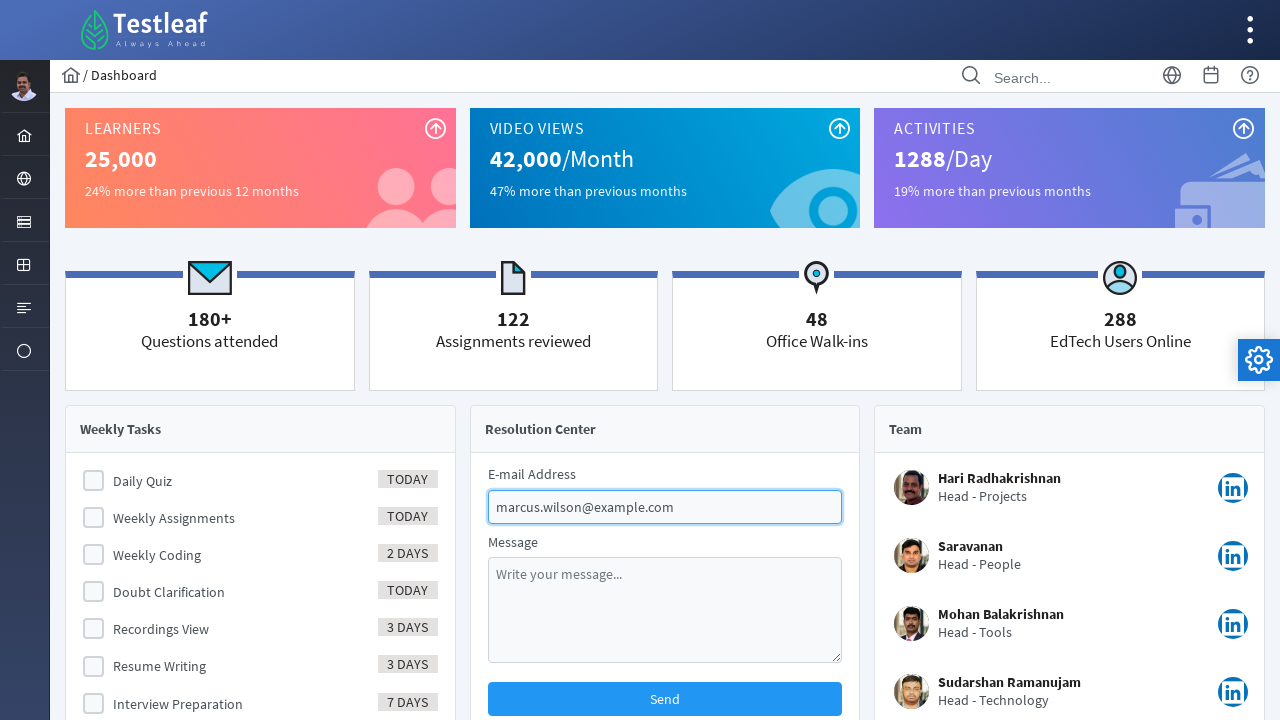

Waited 1000ms for action to complete
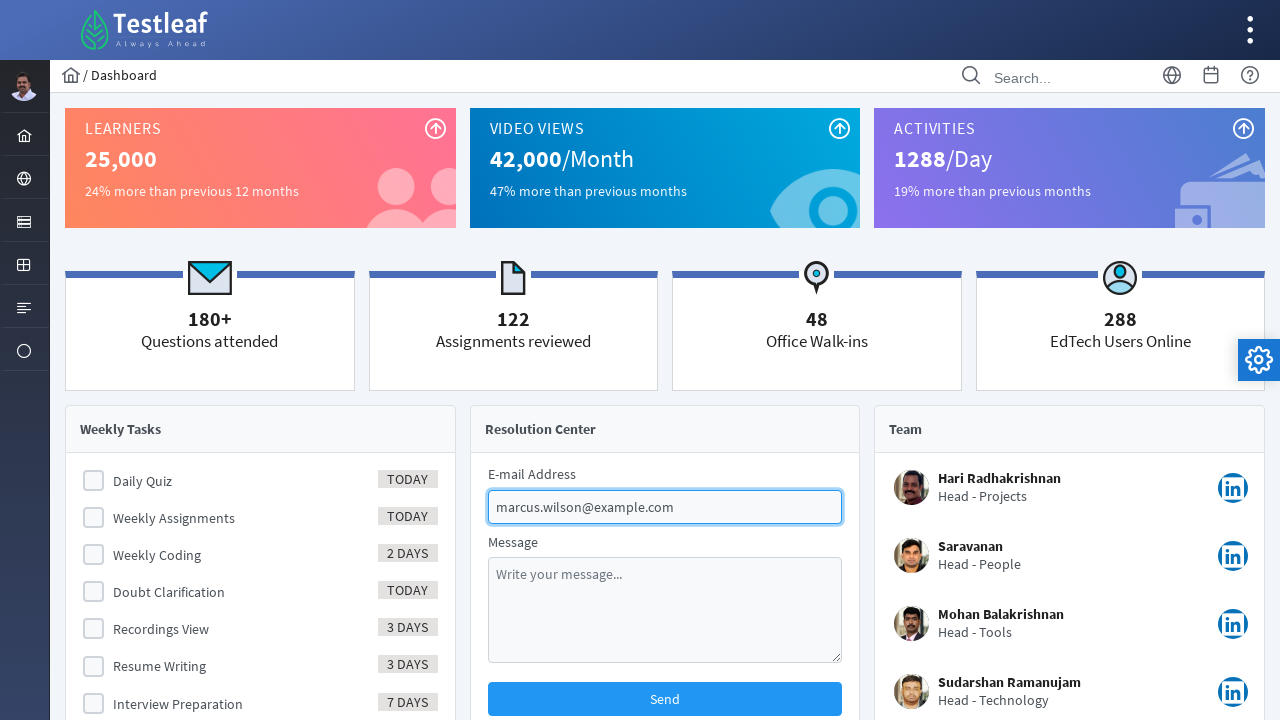

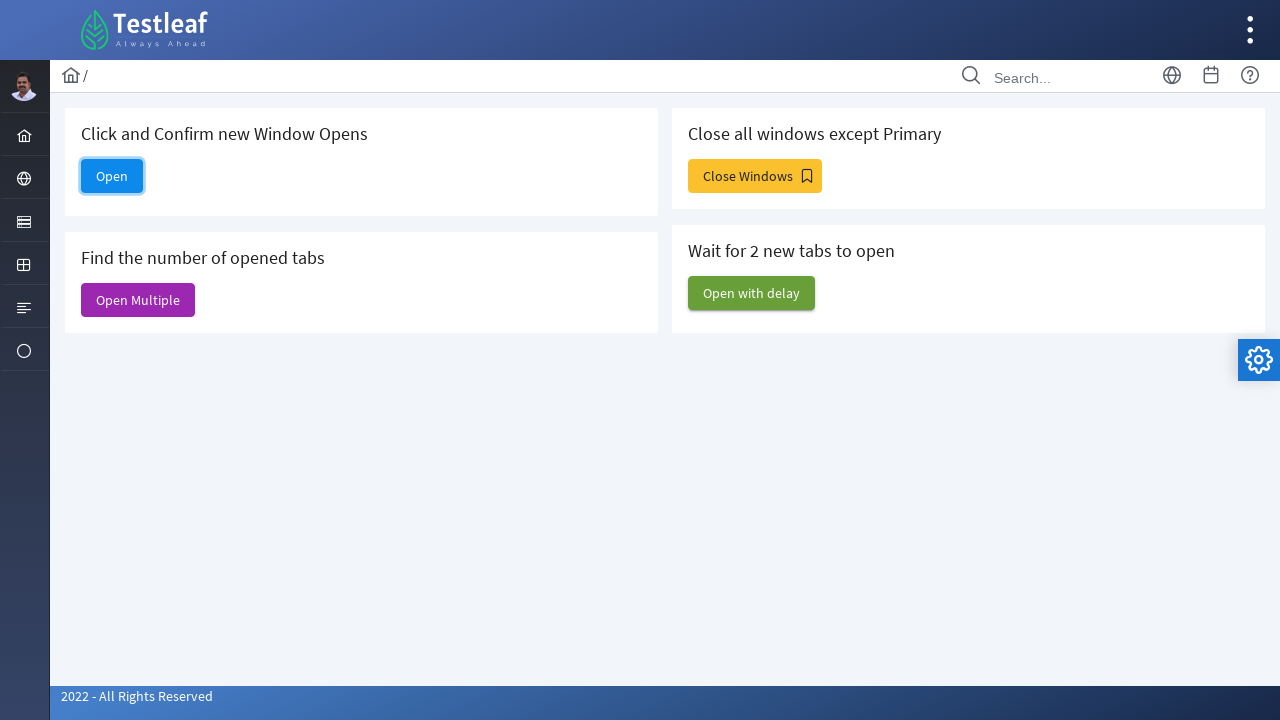